Navigates to fyi.ai website and verifies the copyright text in the footer contains the expected year and company name

Starting URL: https://fyi.ai/

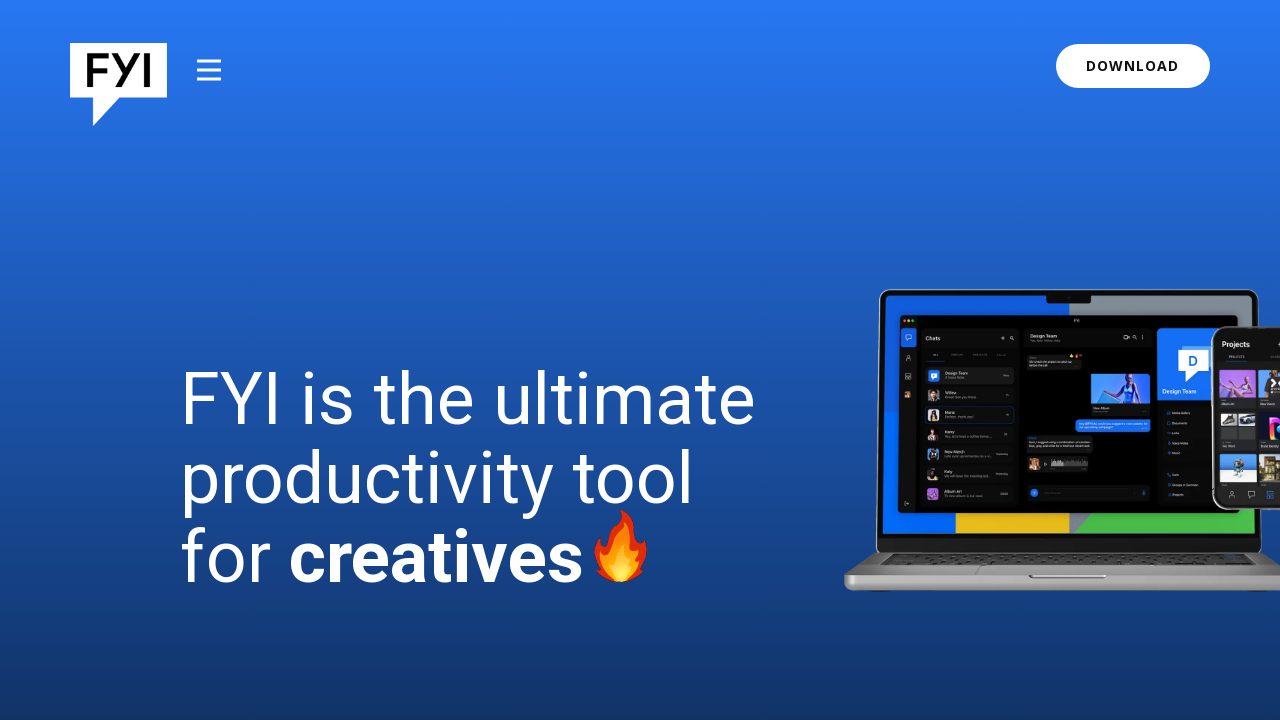

Navigated to https://fyi.ai/
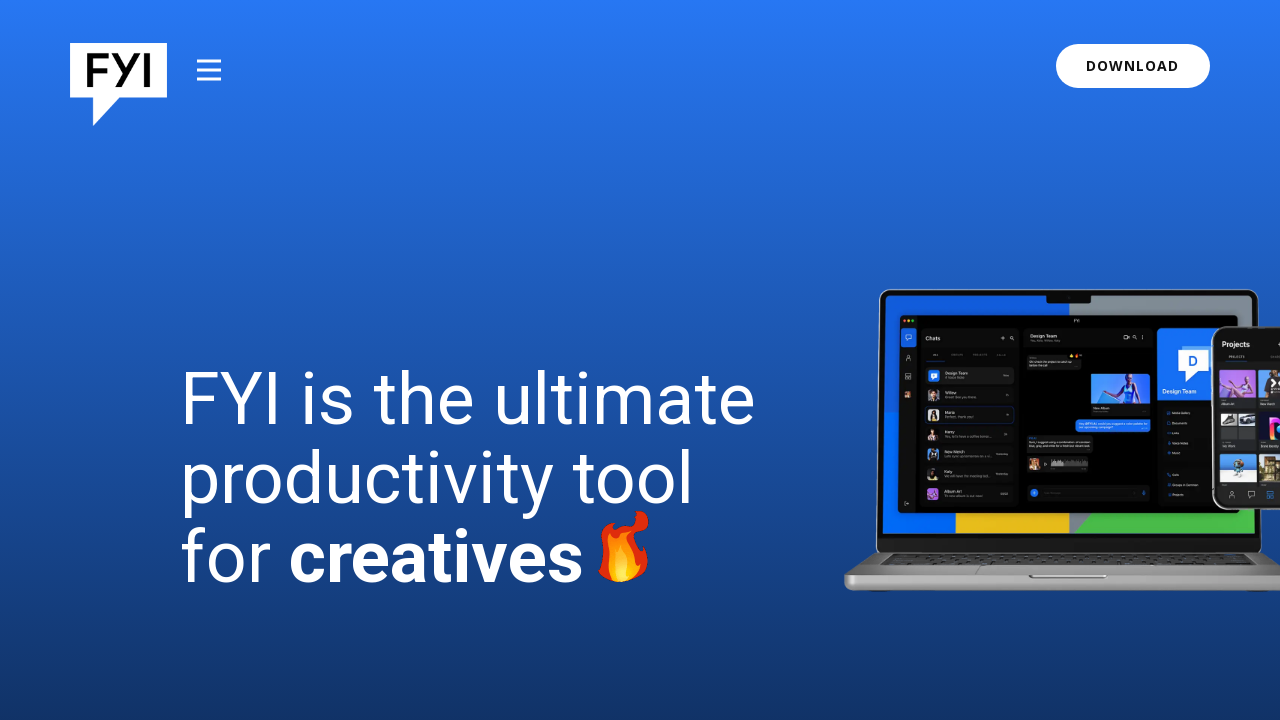

Footer element became visible
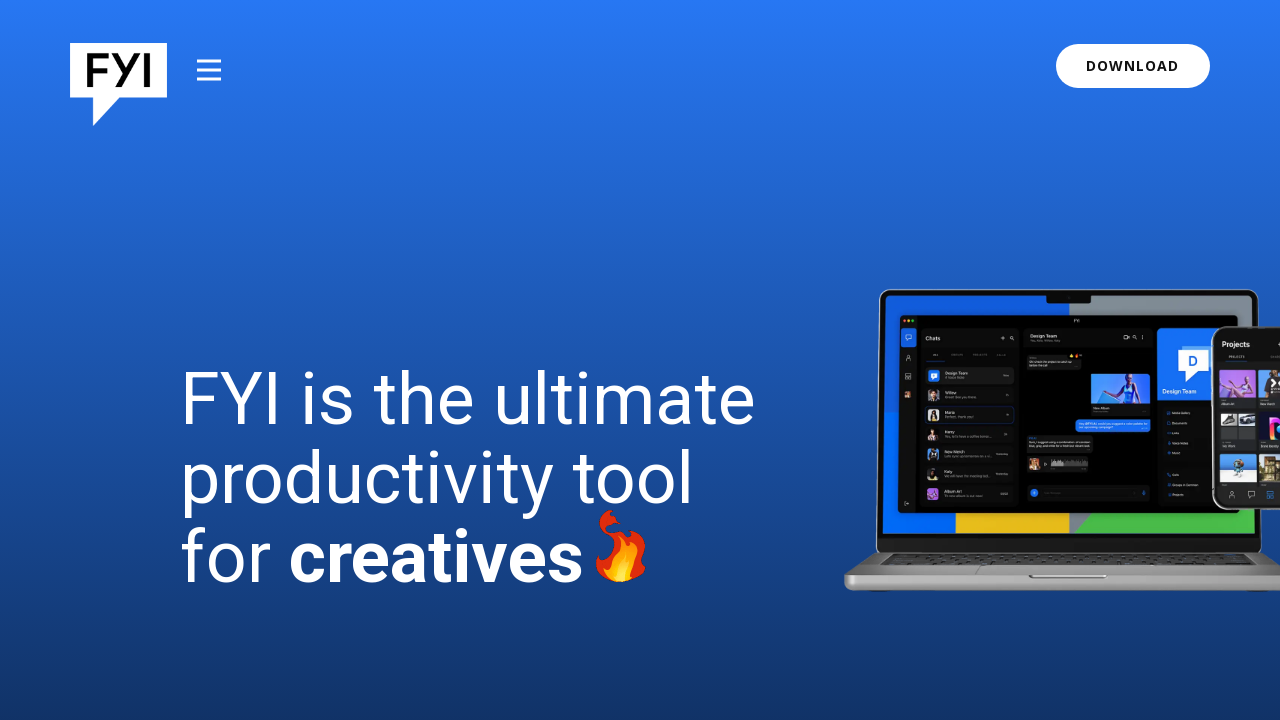

Located footer paragraph element
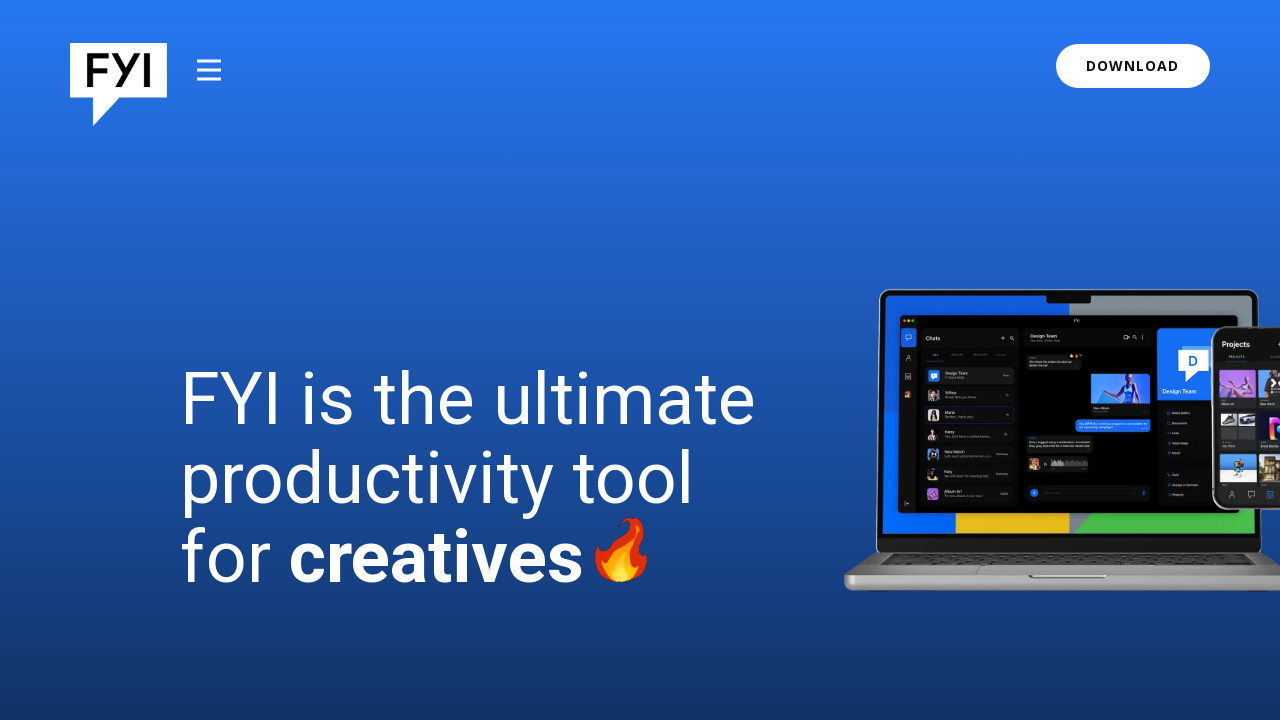

Extracted copyright text:  ©2024 FYI.FYI, Inc.
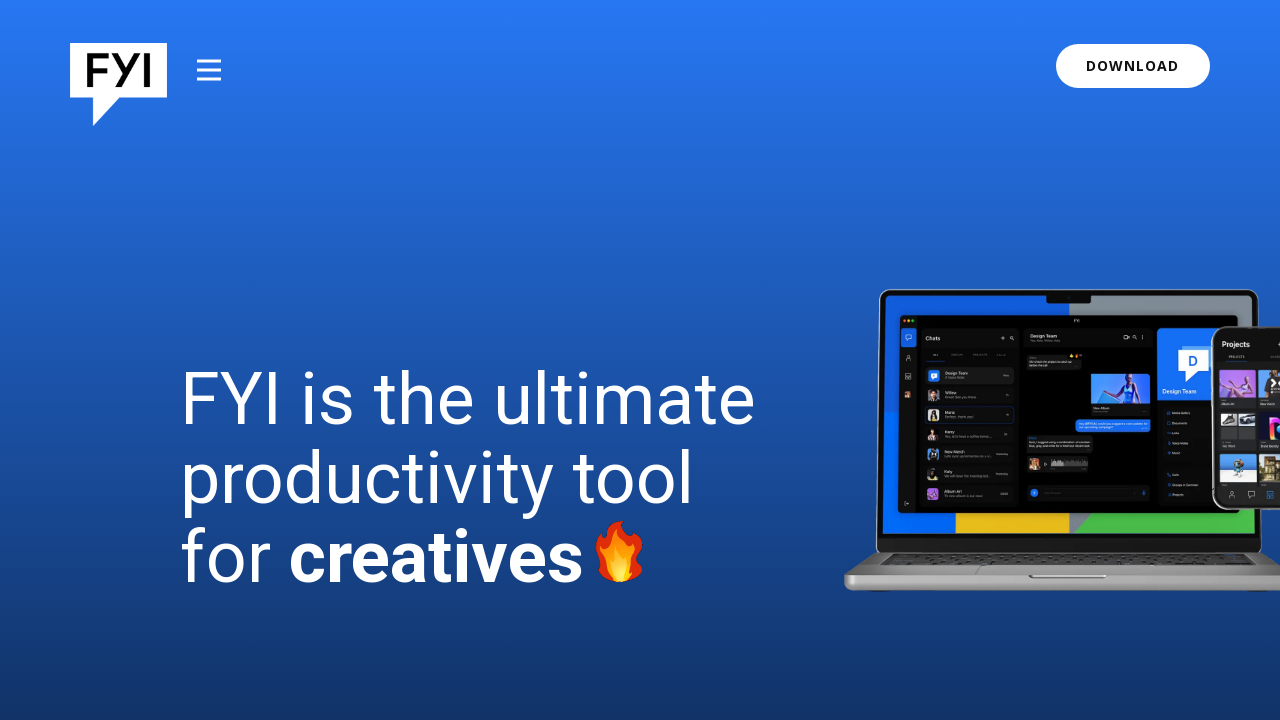

Verified copyright text contains '©2024 FYI.FYI, Inc.'
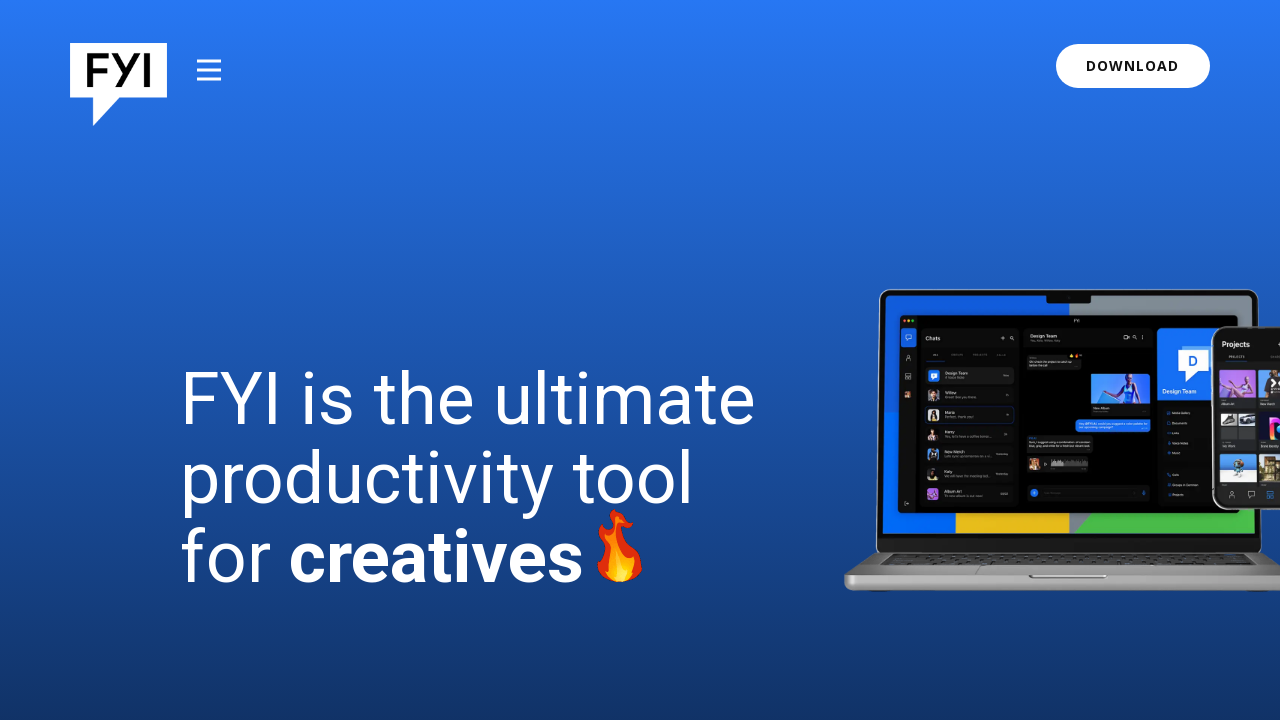

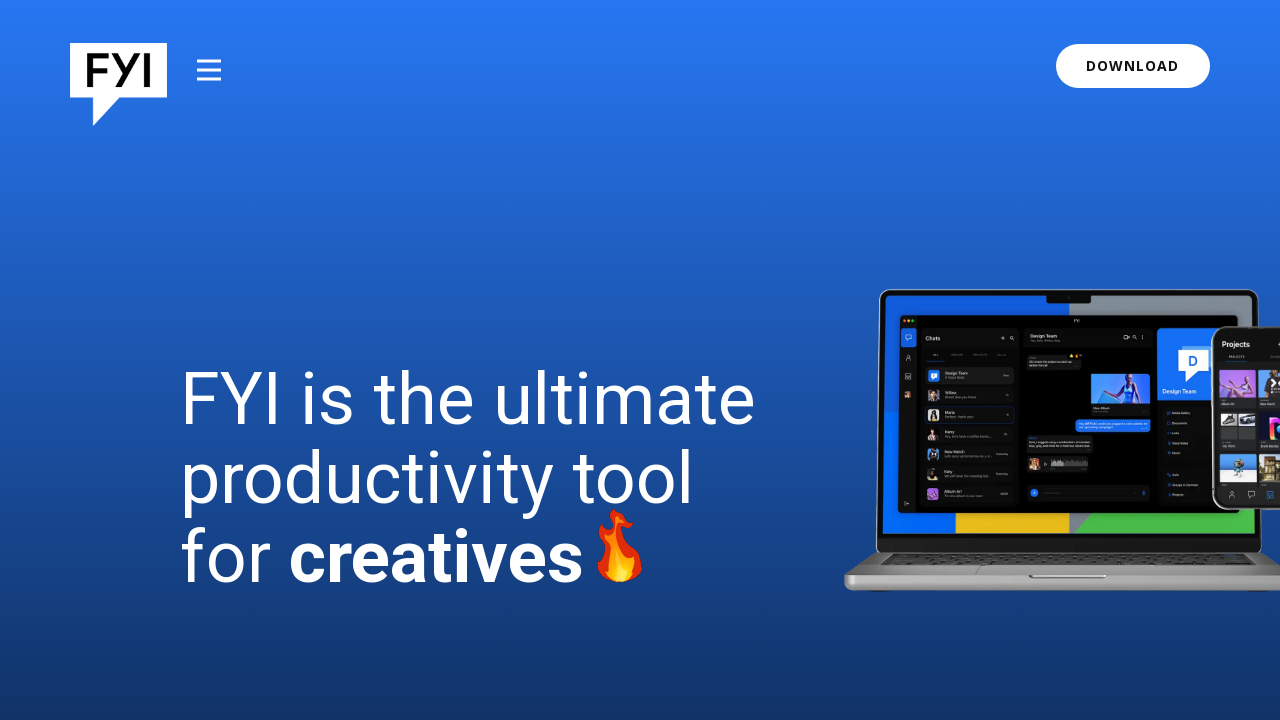